Tests opening and then closing a large modal dialog to verify it can be properly dismissed

Starting URL: https://demoqa.com/

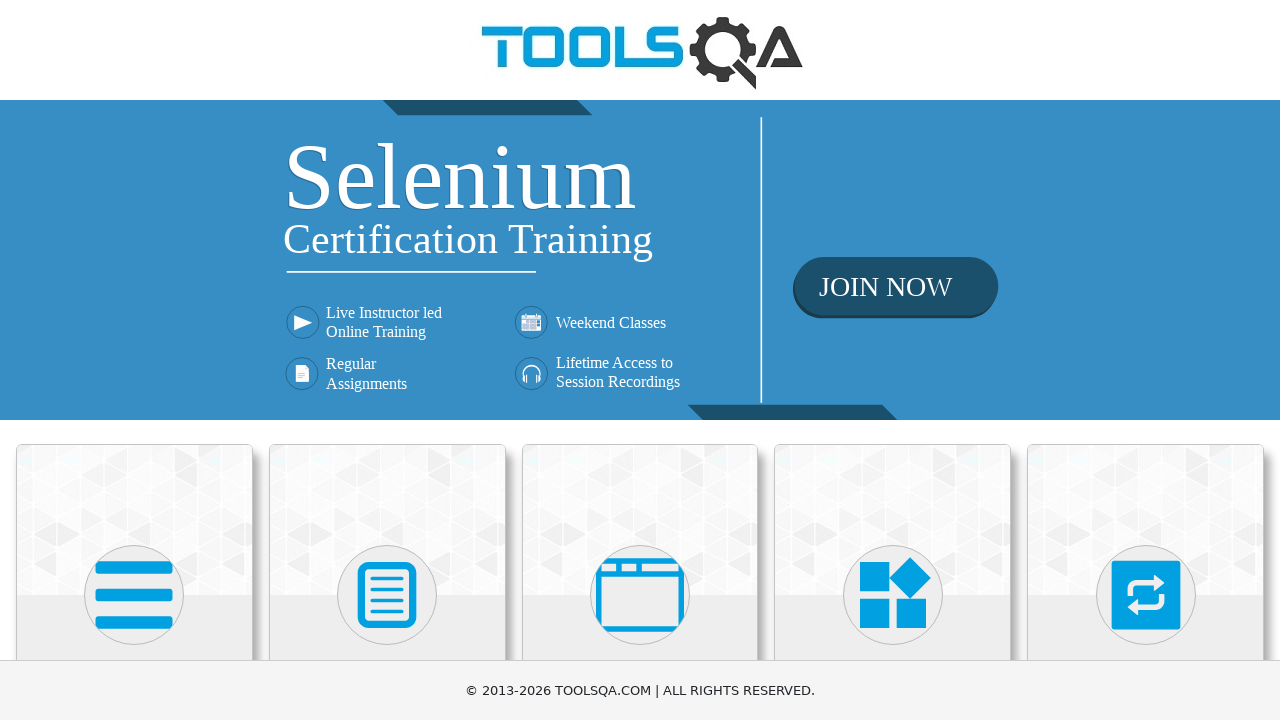

Clicked on Alerts, Frame & Windows card at (640, 360) on text=Alerts, Frame & Windows
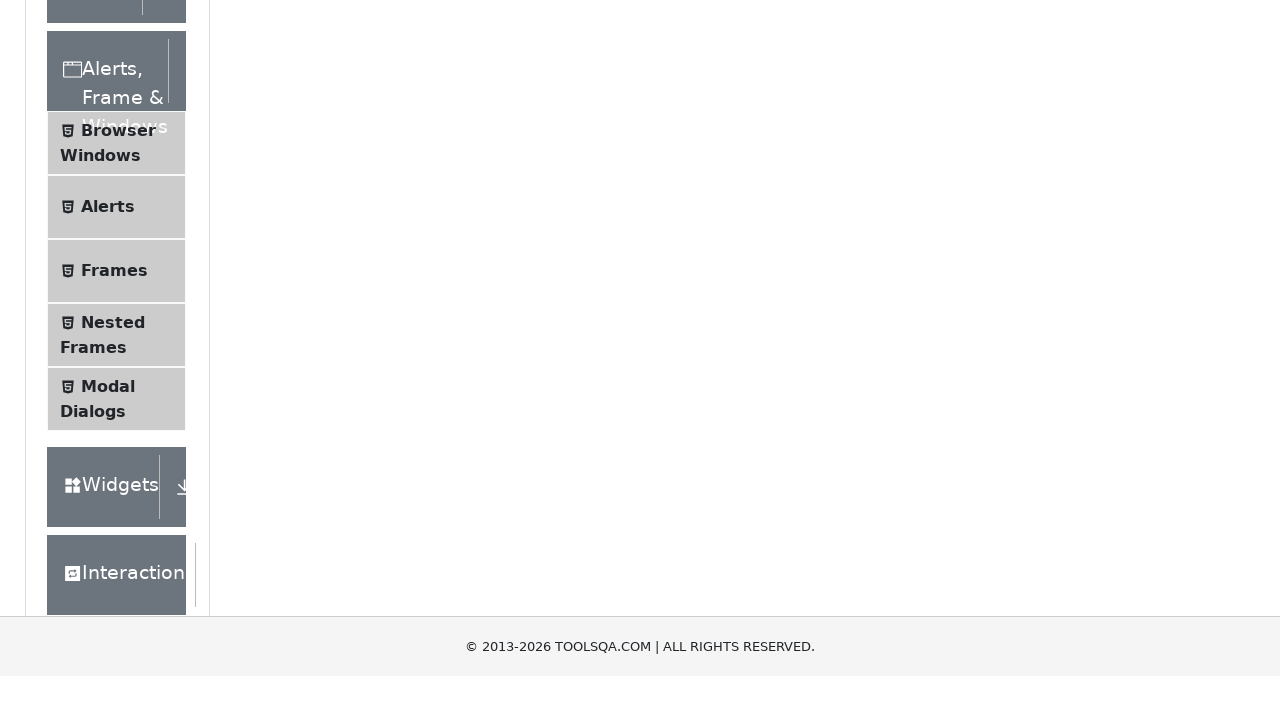

Clicked on Modal Dialogs menu item at (108, 348) on text=Modal Dialogs
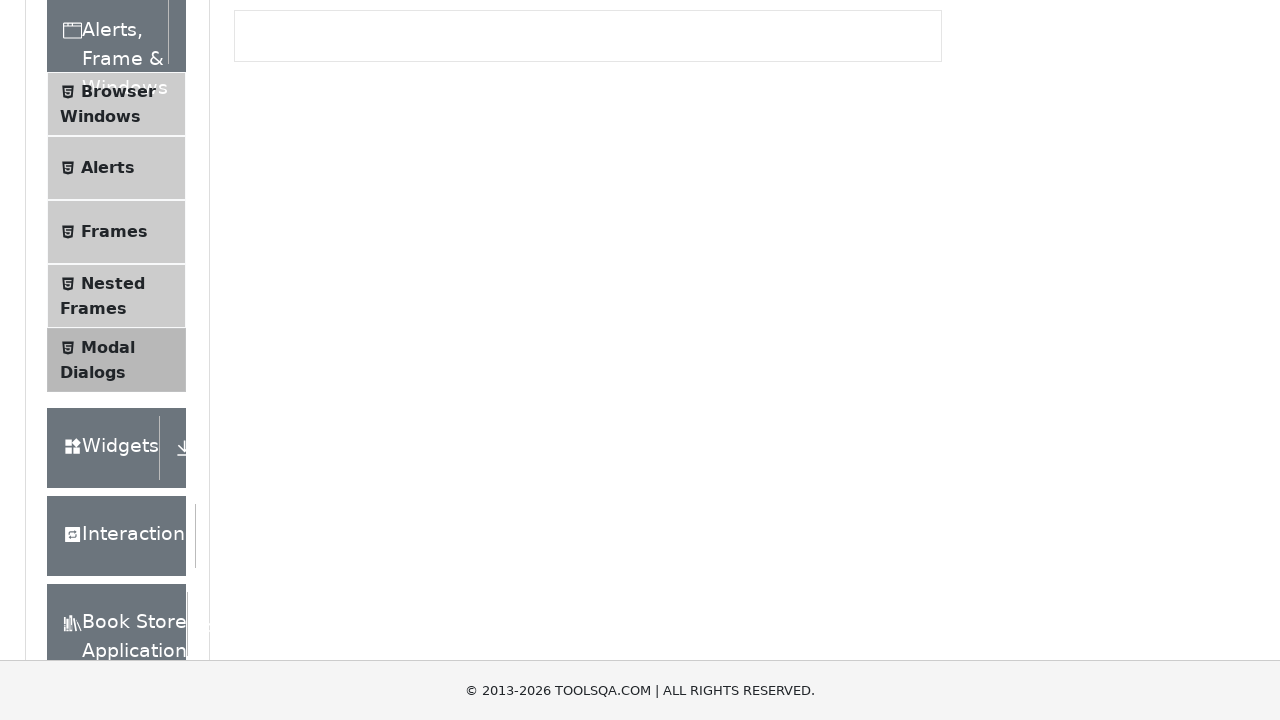

Clicked Large modal button to open the dialog at (422, 274) on button:has-text('Large modal')
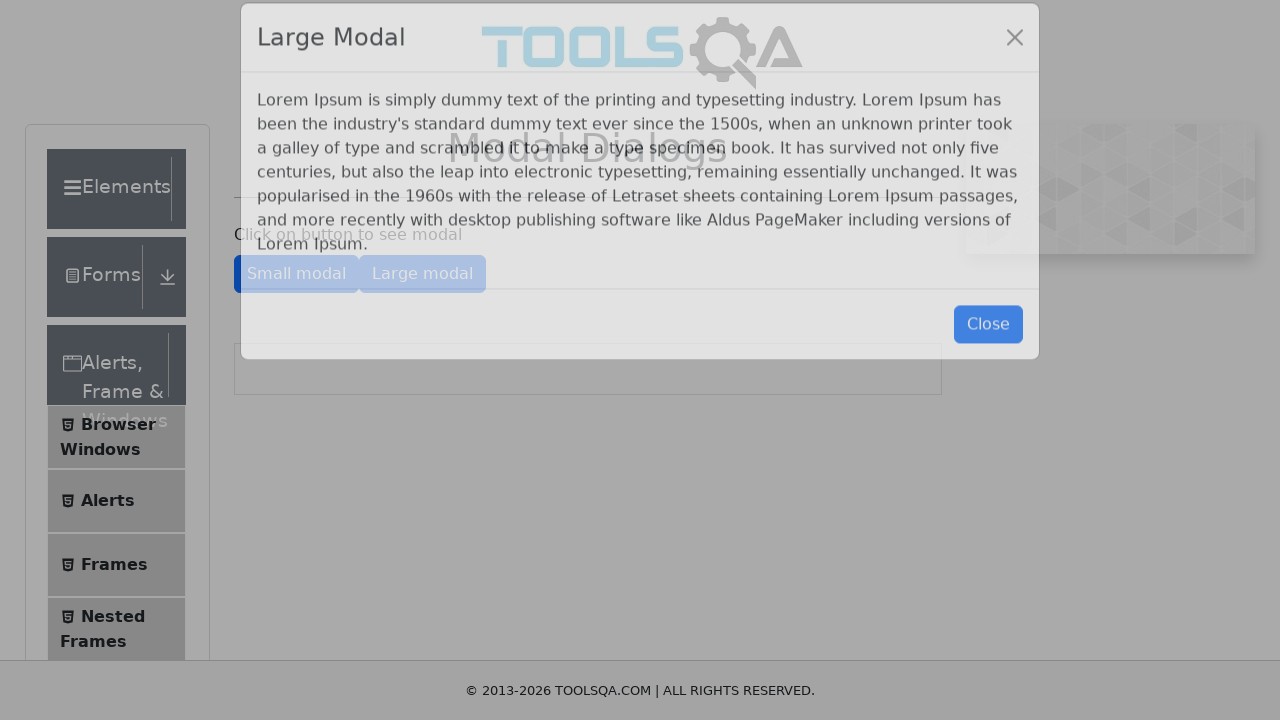

Large modal dialog is now visible
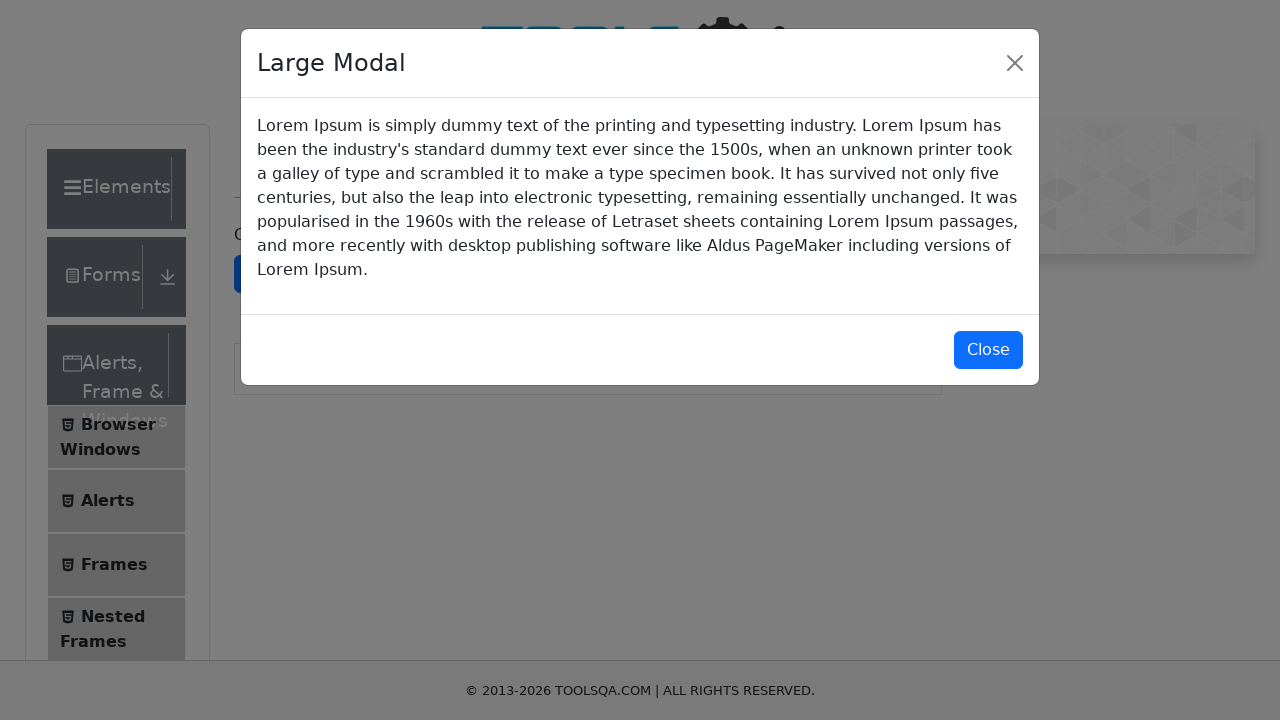

Clicked close button to dismiss the large modal at (988, 350) on #closeLargeModal
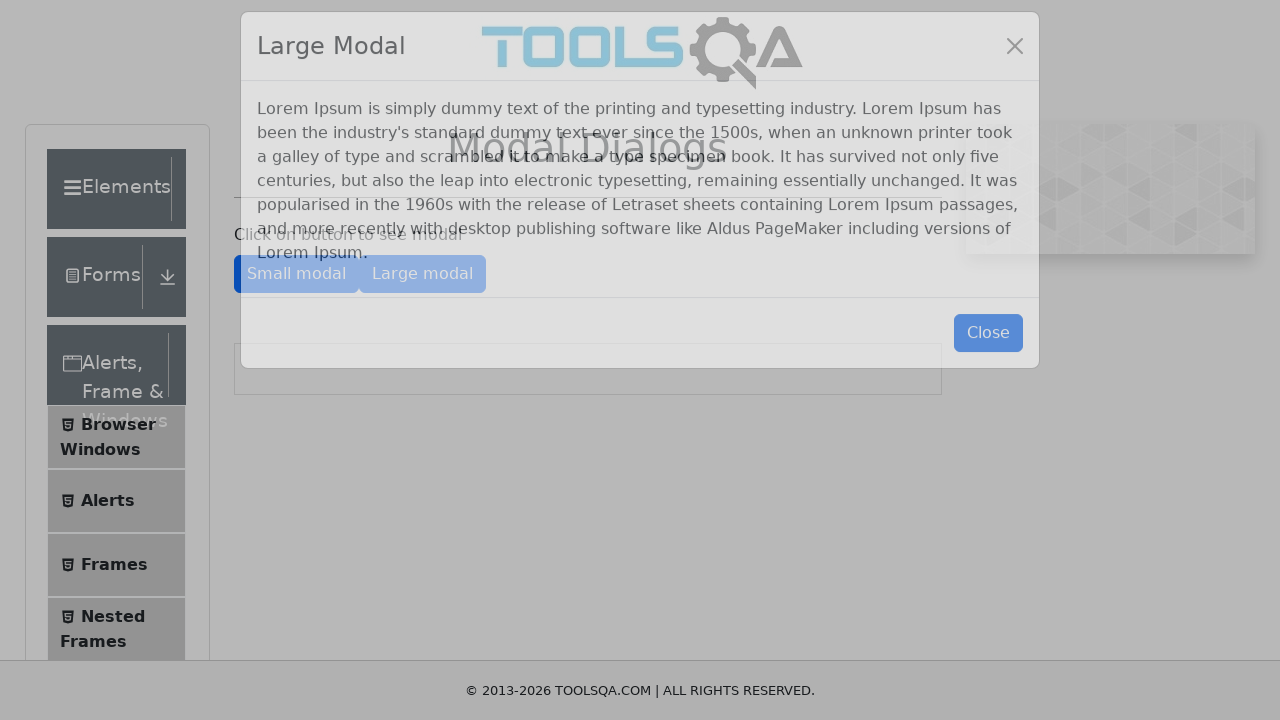

Modal dialog is now closed and hidden
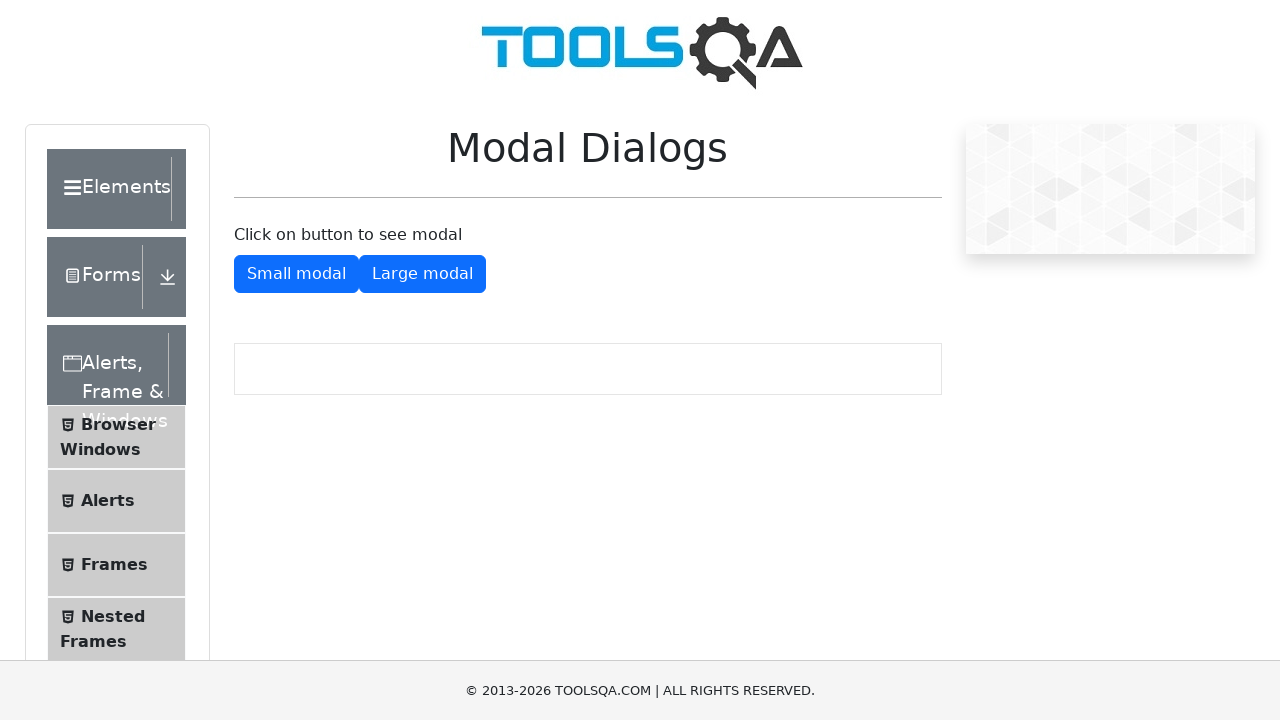

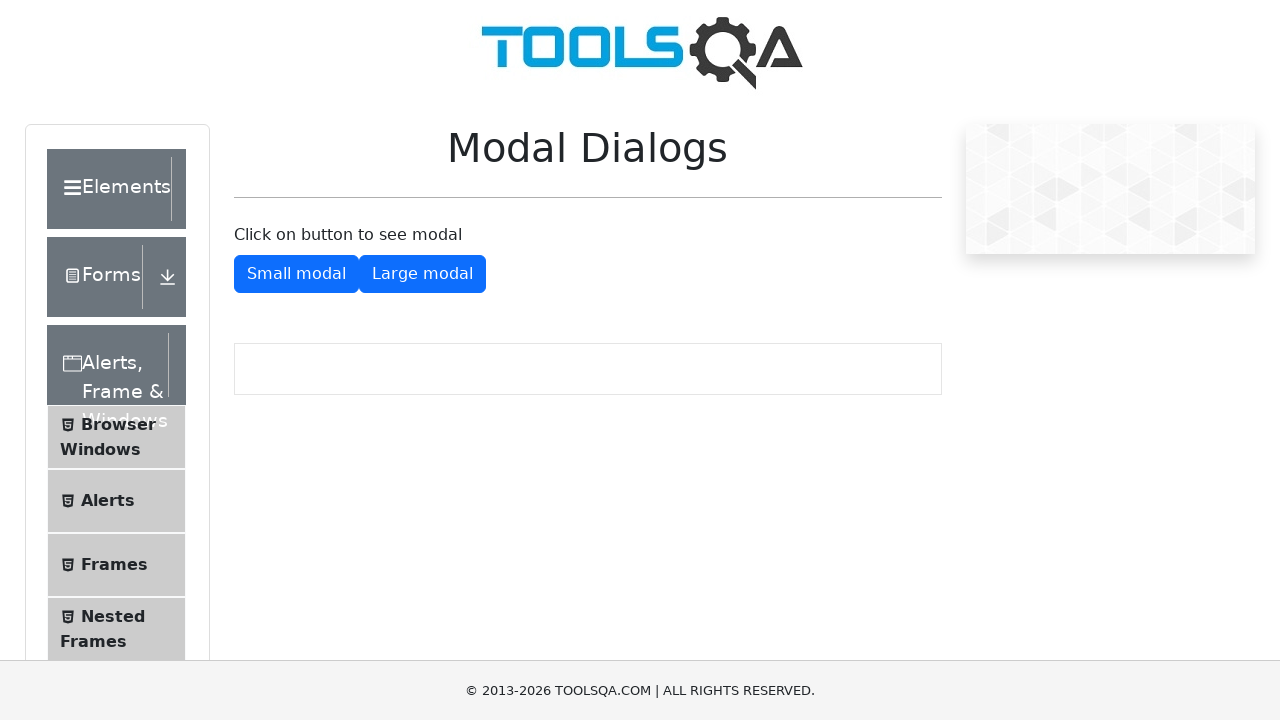